Tests JavaScript alert box functionality by navigating to the "Alert with Textbox" tab and clicking the button to trigger a prompt box dialog.

Starting URL: https://demo.automationtesting.in/Alerts.html

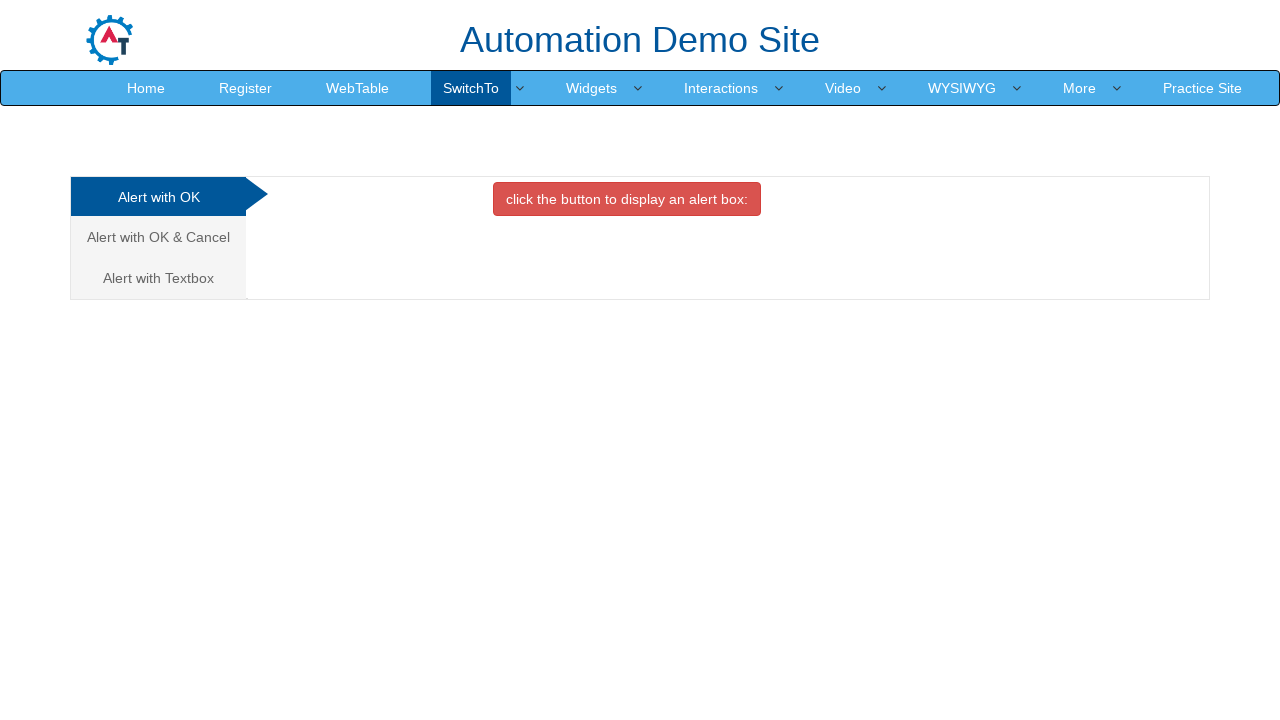

Clicked on 'Alert with Textbox' tab at (158, 278) on xpath=//a[contains(text(),'Alert with Textbox')]
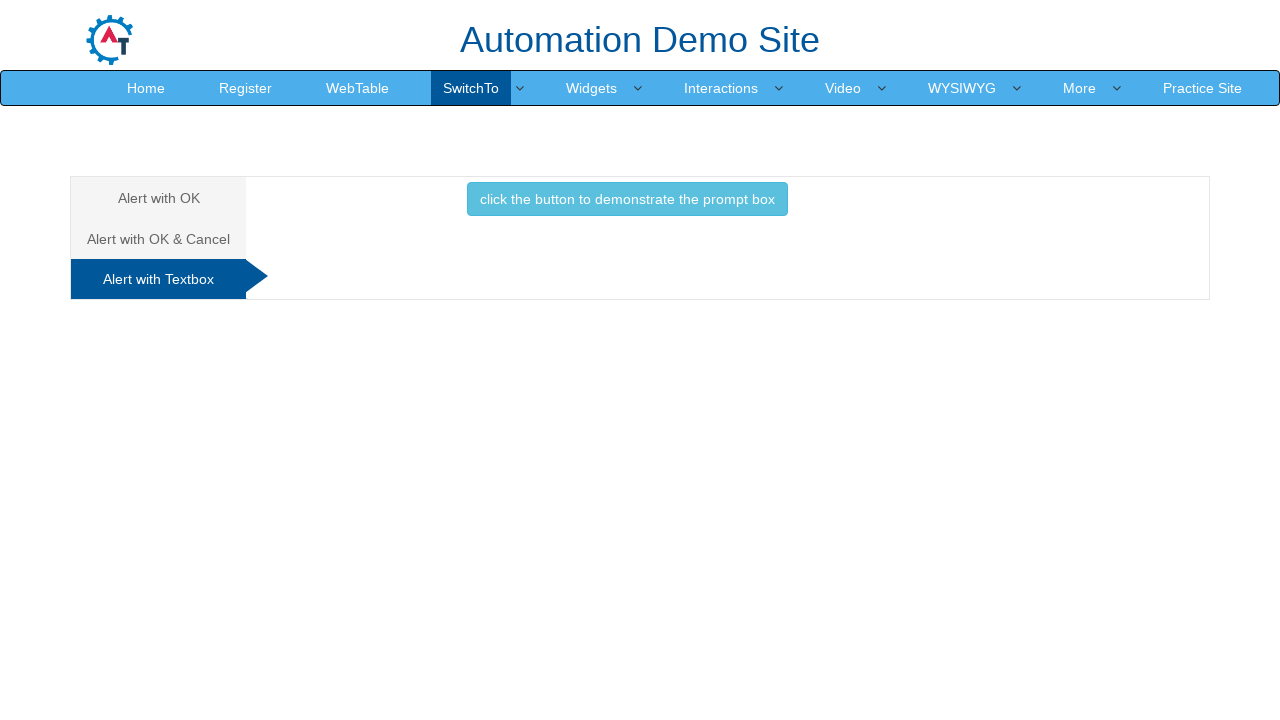

Clicked button to trigger prompt box dialog at (627, 199) on xpath=//button[contains(text(),'click the button to demonstrate the prompt box')
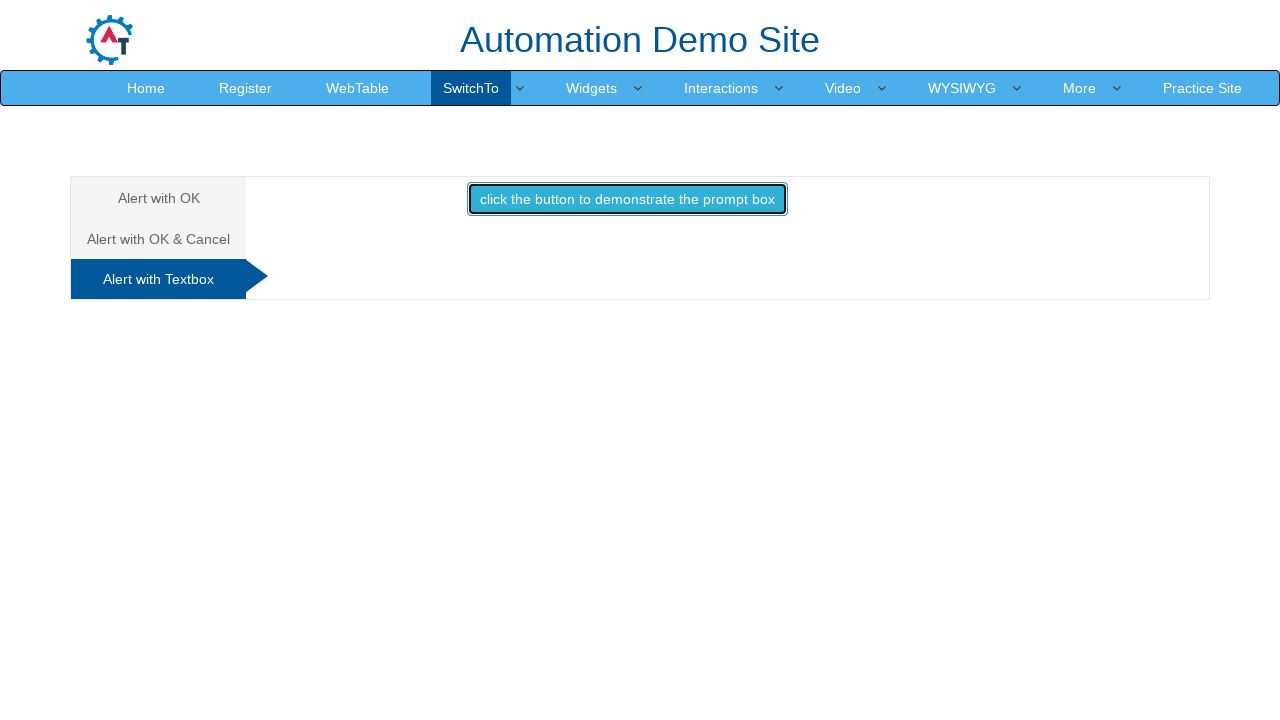

Set up dialog handler to accept prompt with 'Test input text'
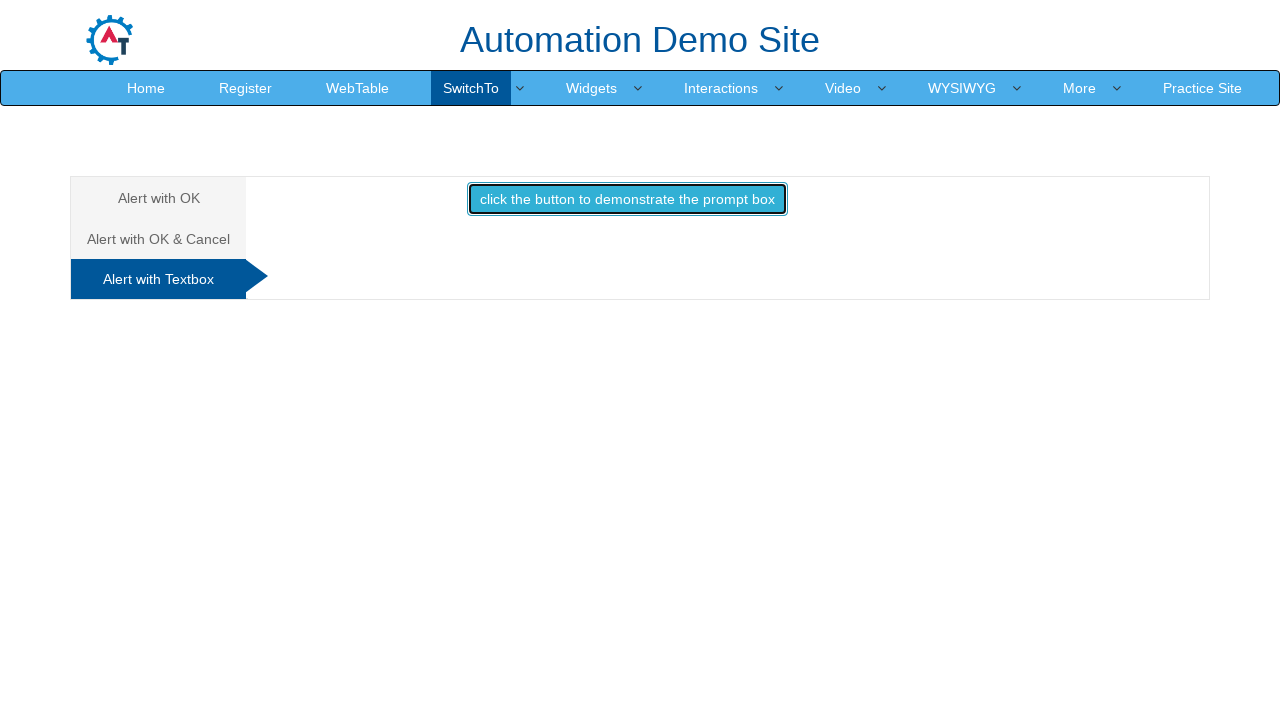

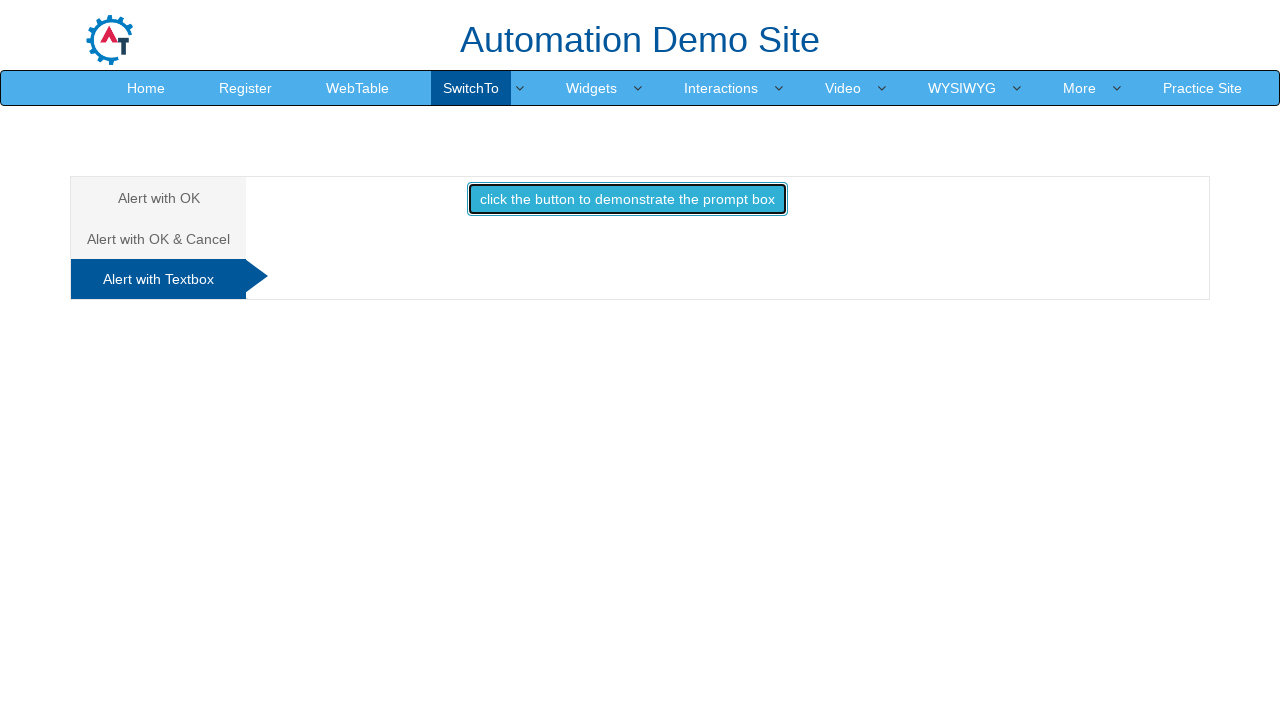